Tests navigation to password recovery page by clicking forgot password link

Starting URL: https://b2c.passport.rt.ru

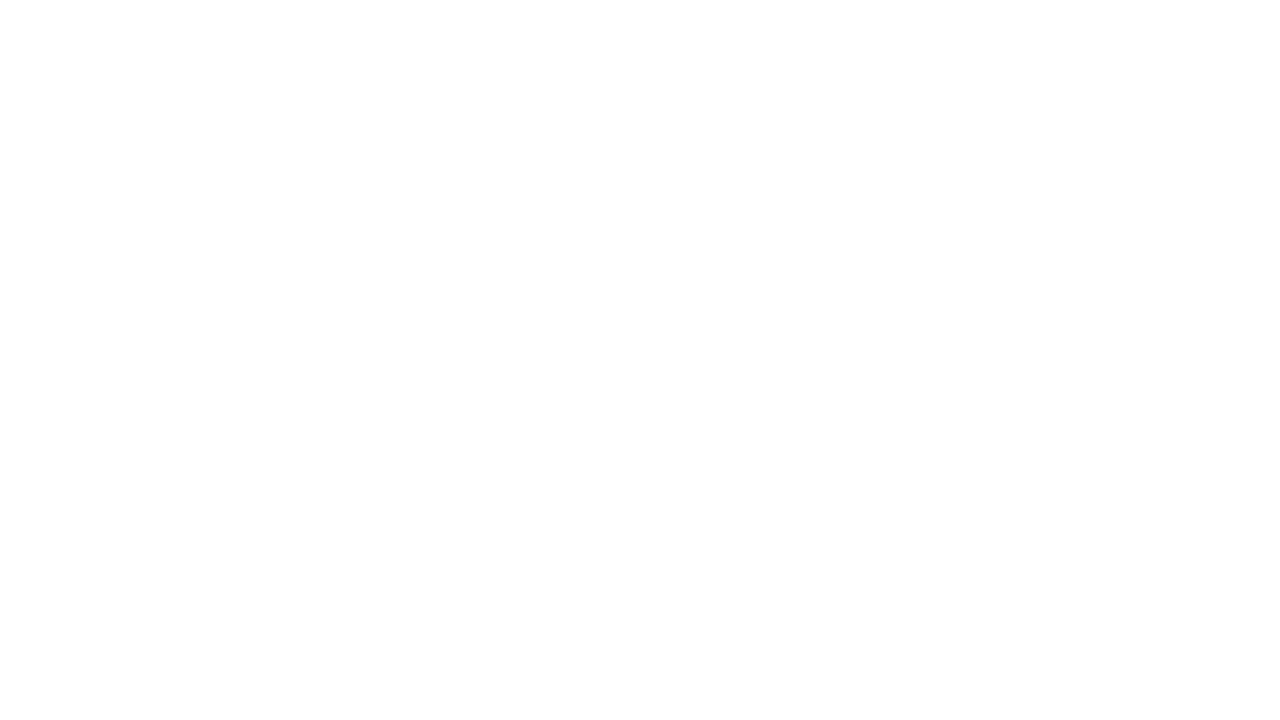

Clicked forgot password link at (1102, 467) on a#forgot_password
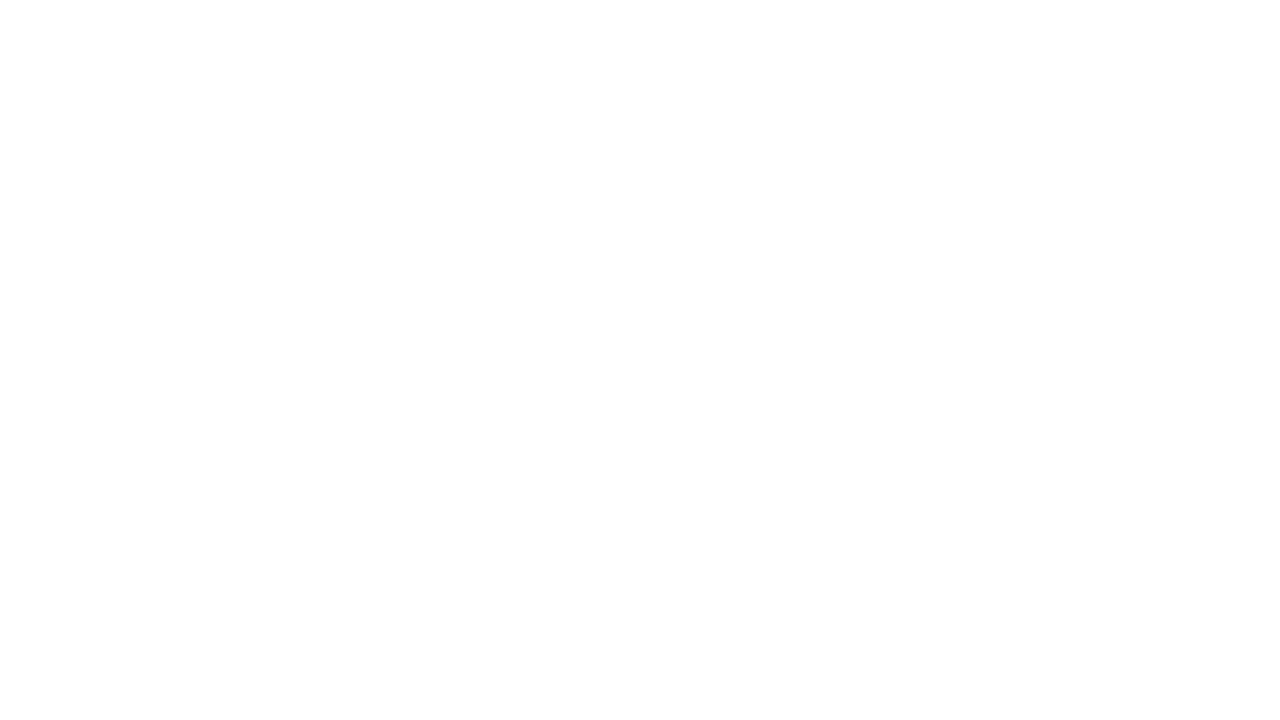

Password recovery page loaded with title element visible
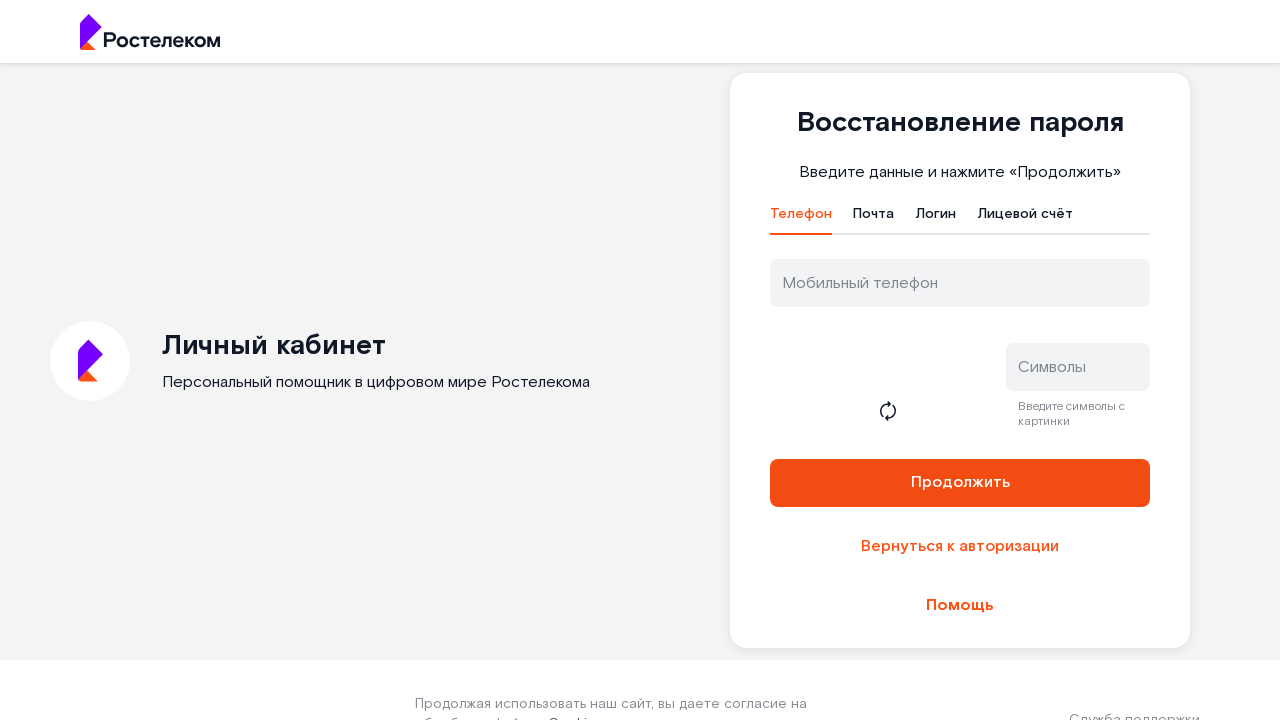

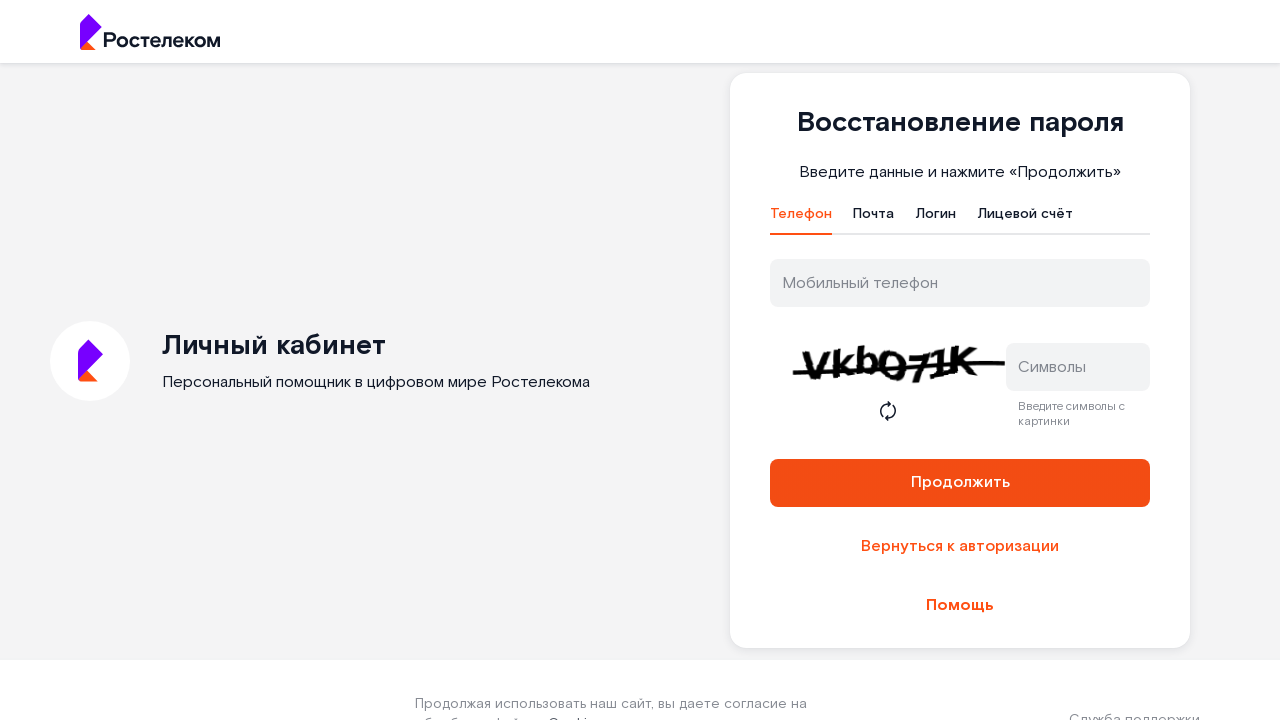